Tests button click behavior by verifying that clicking a button changes its CSS properties

Starting URL: http://uitestingplayground.com/

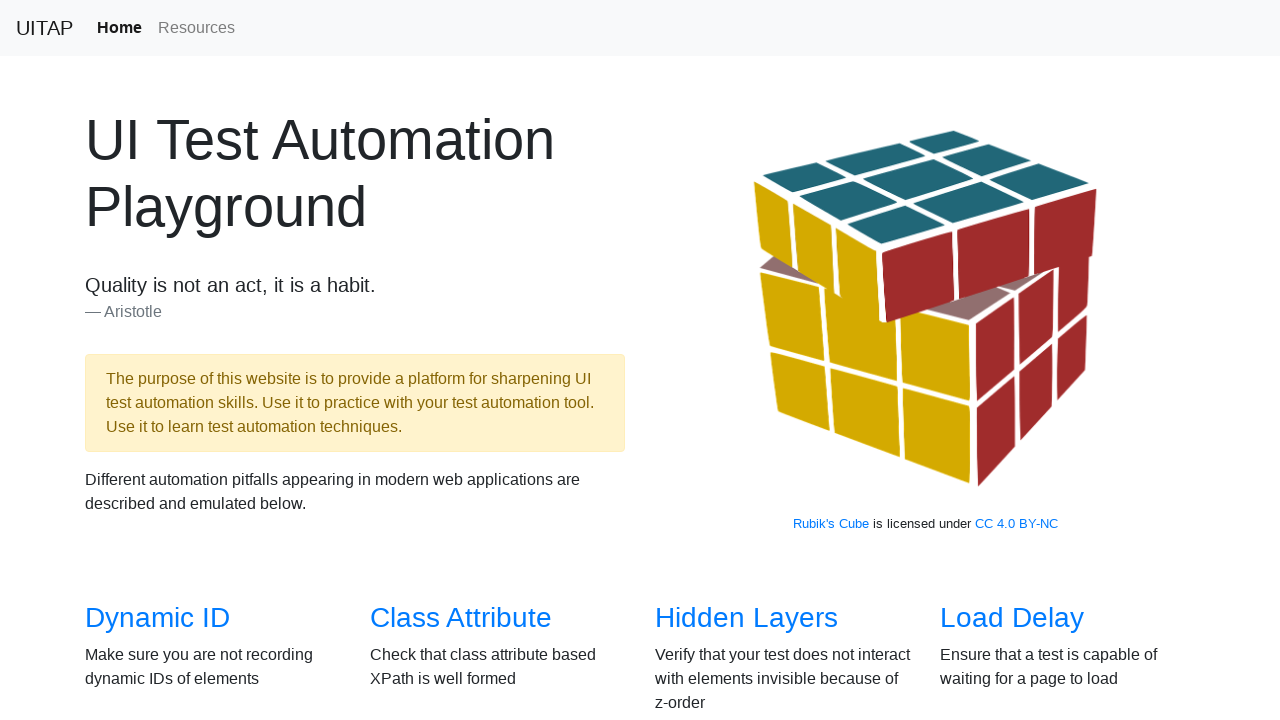

Clicked on Click page link at (685, 360) on xpath=//h3[.='Click']//a
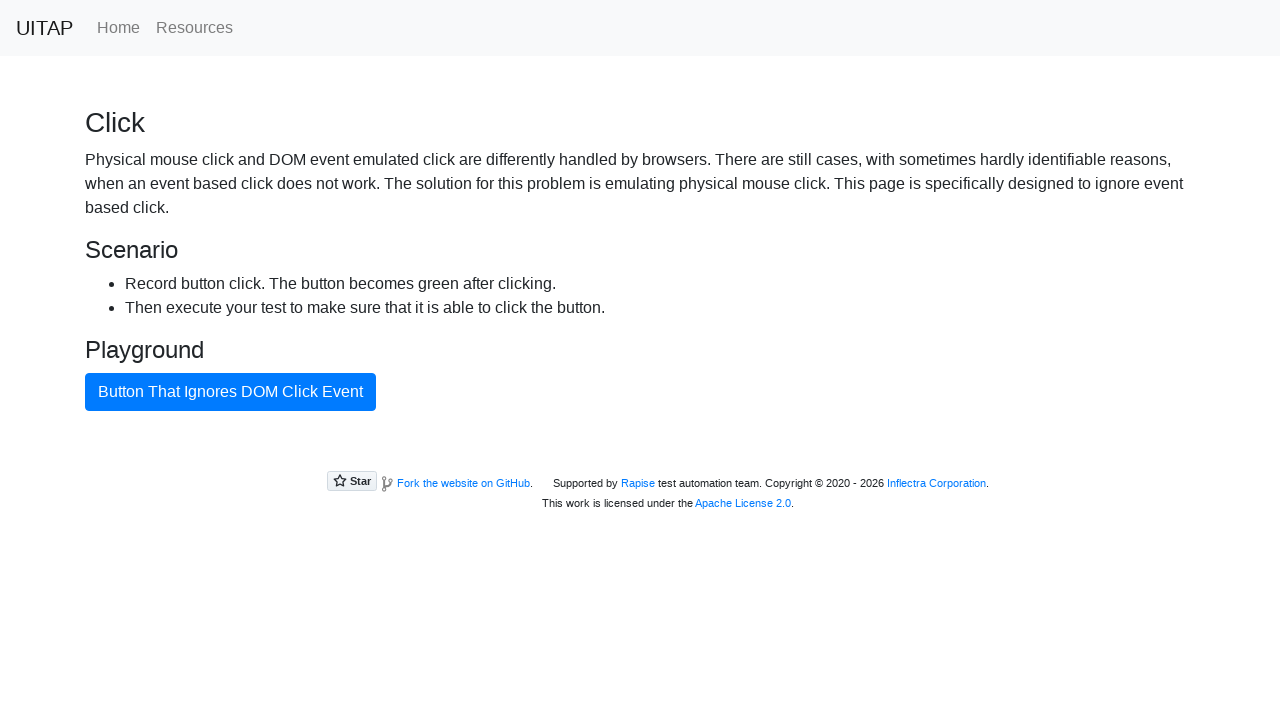

Retrieved initial button color
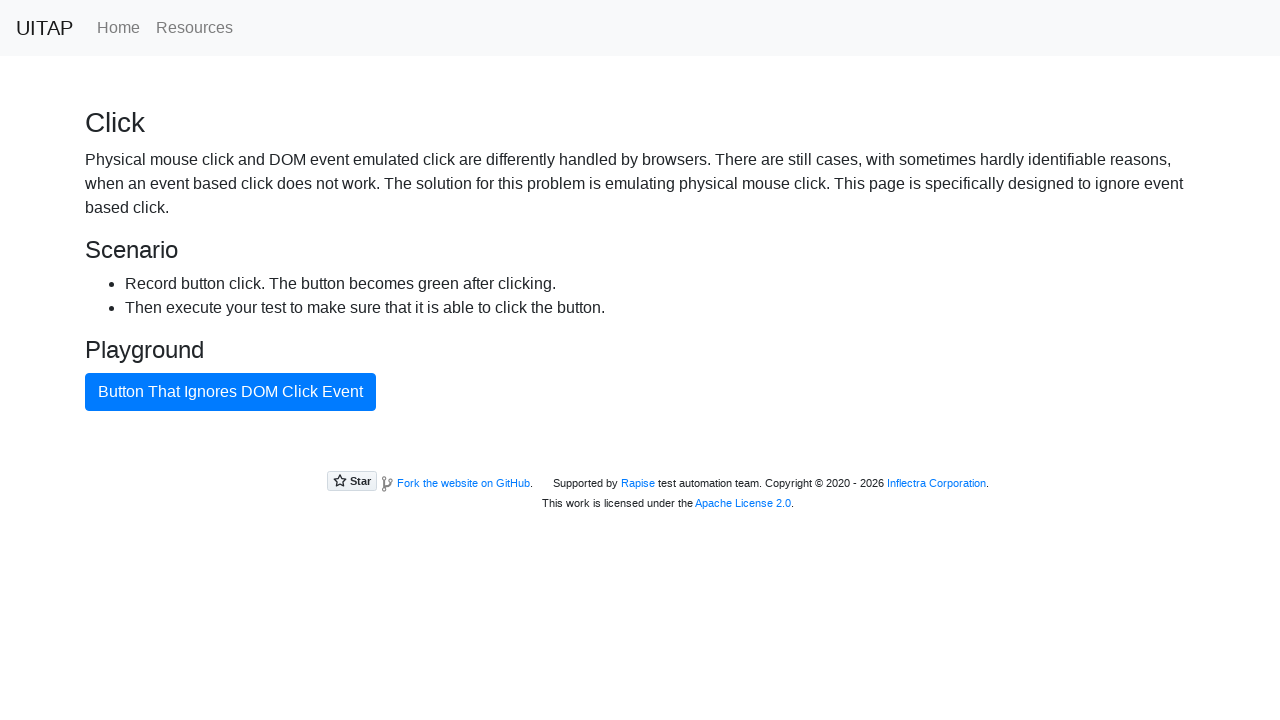

Clicked the button to trigger CSS change at (230, 392) on #badButton
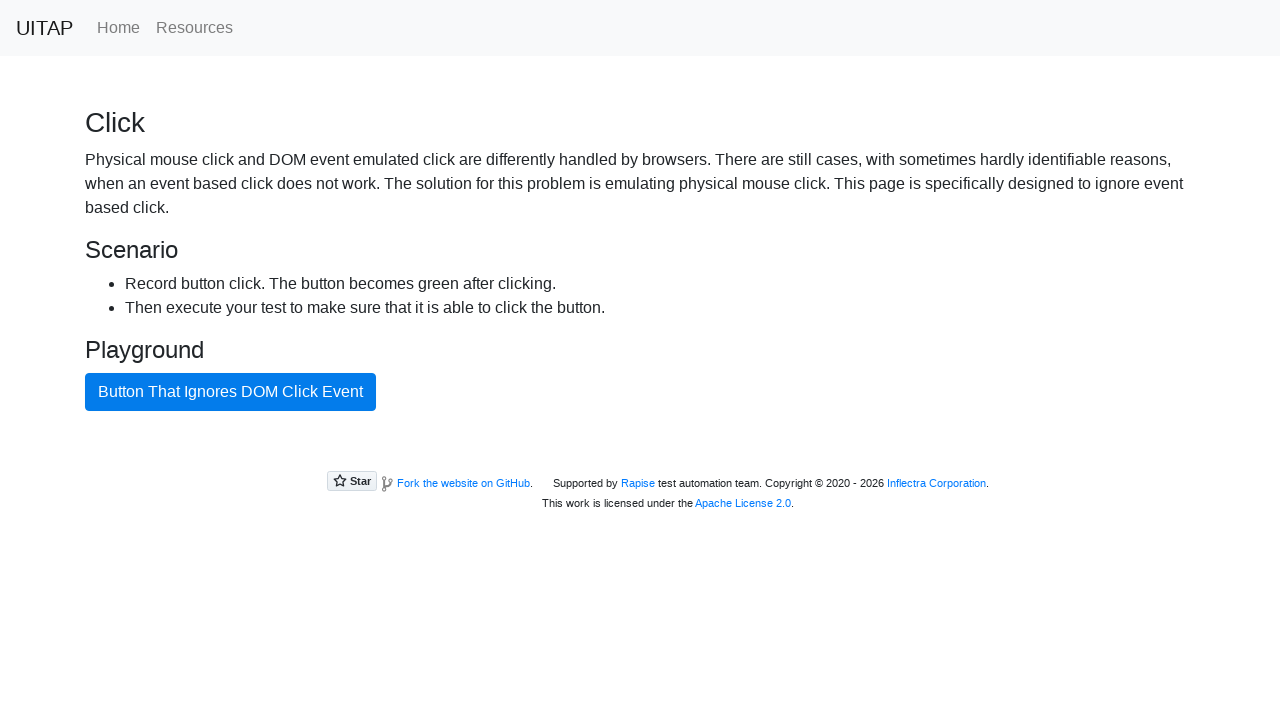

Retrieved button color after click
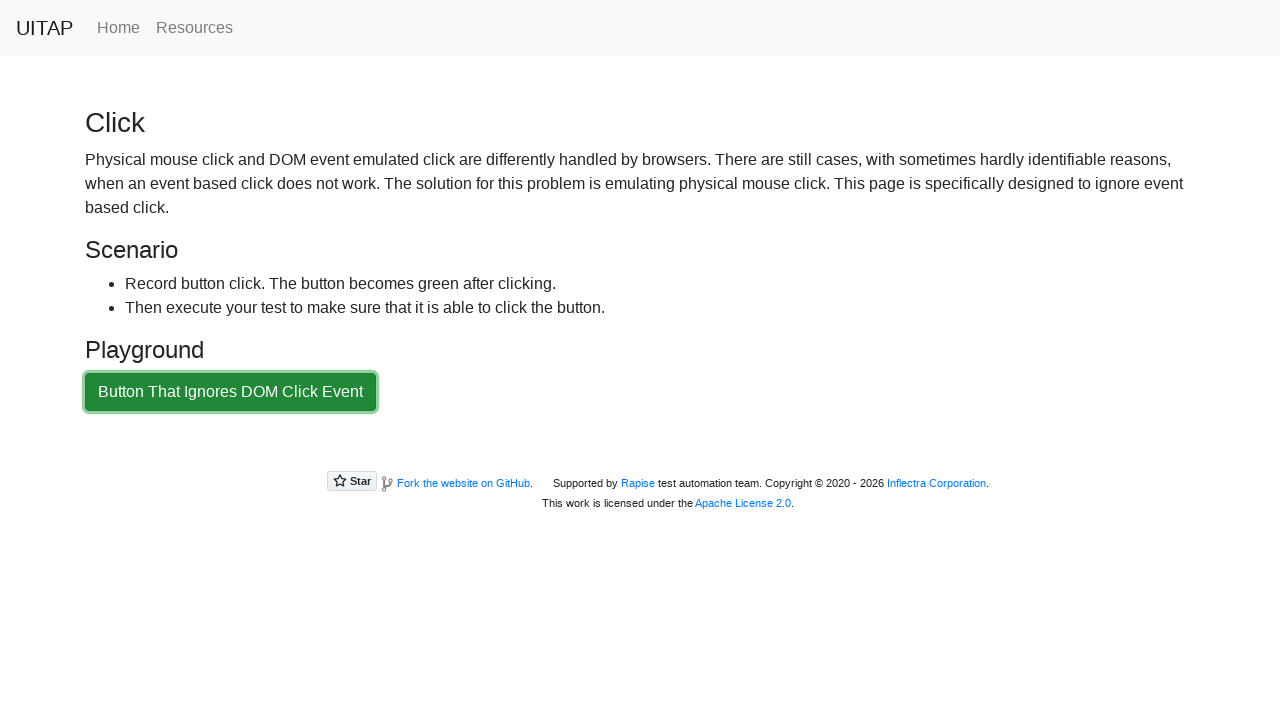

Verified button CSS properties changed after click
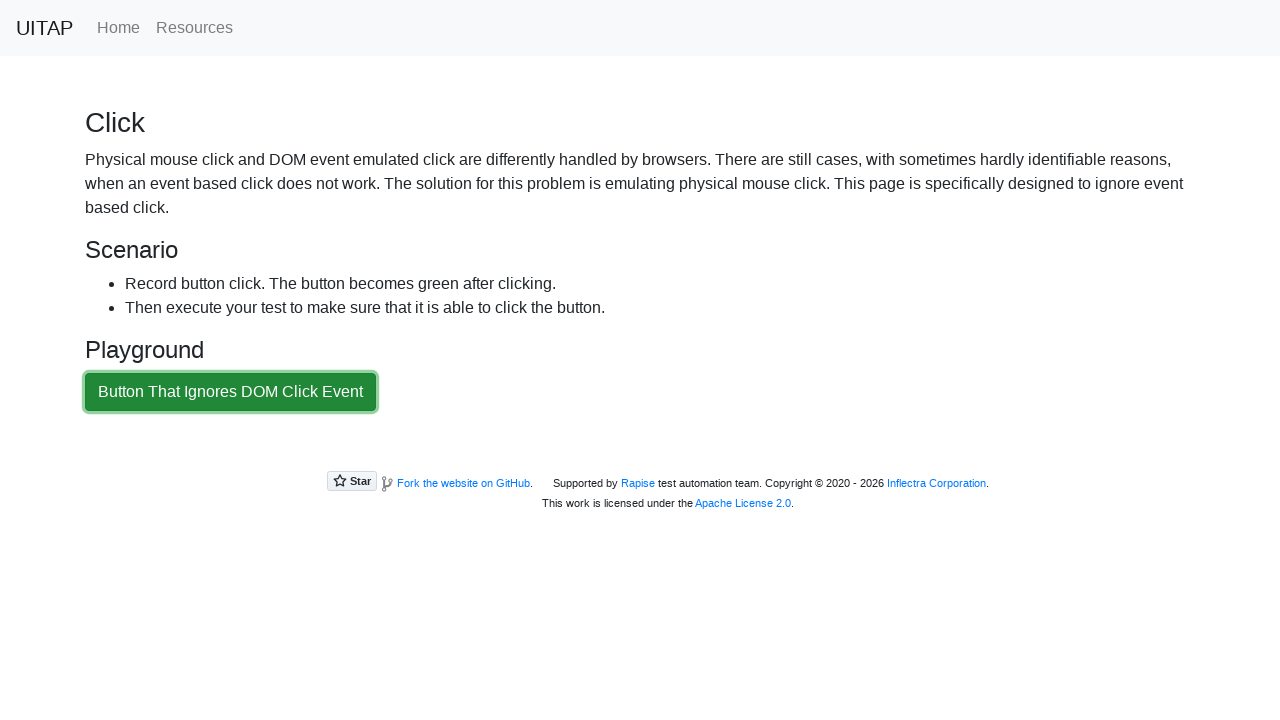

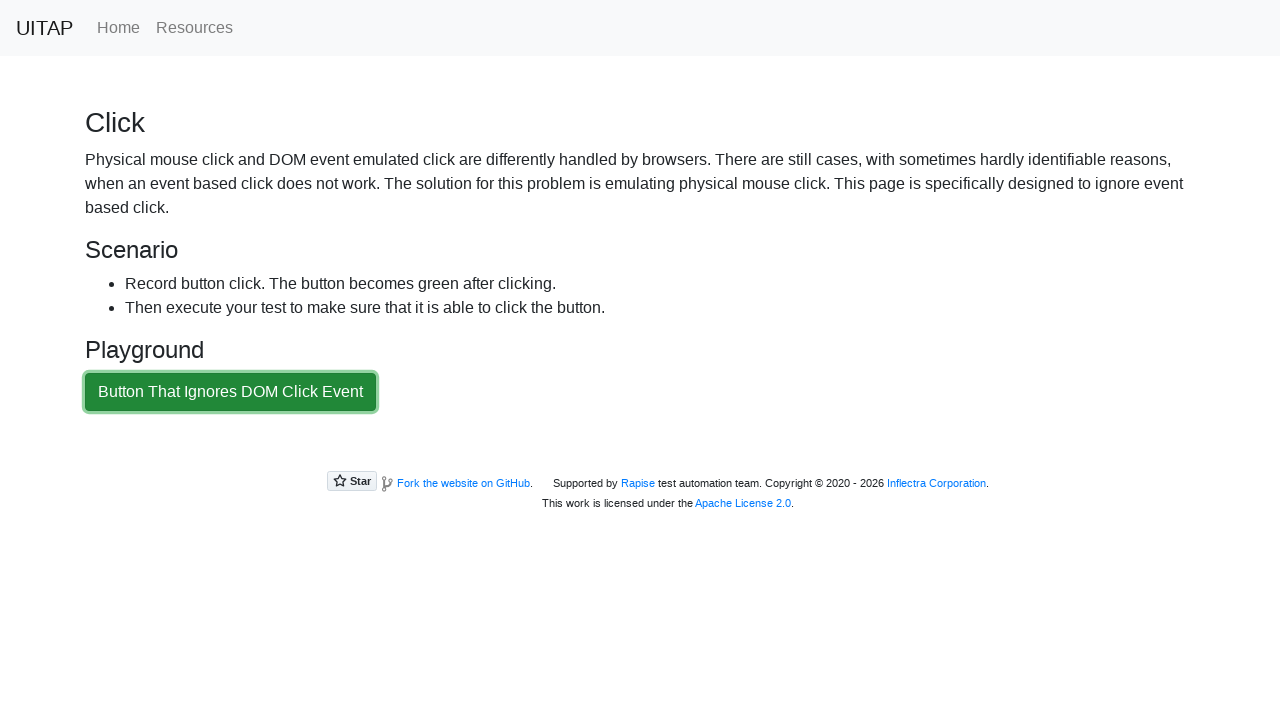